Navigates to Flipkart homepage and retrieves the page title to verify successful page load

Starting URL: https://www.flipkart.com/

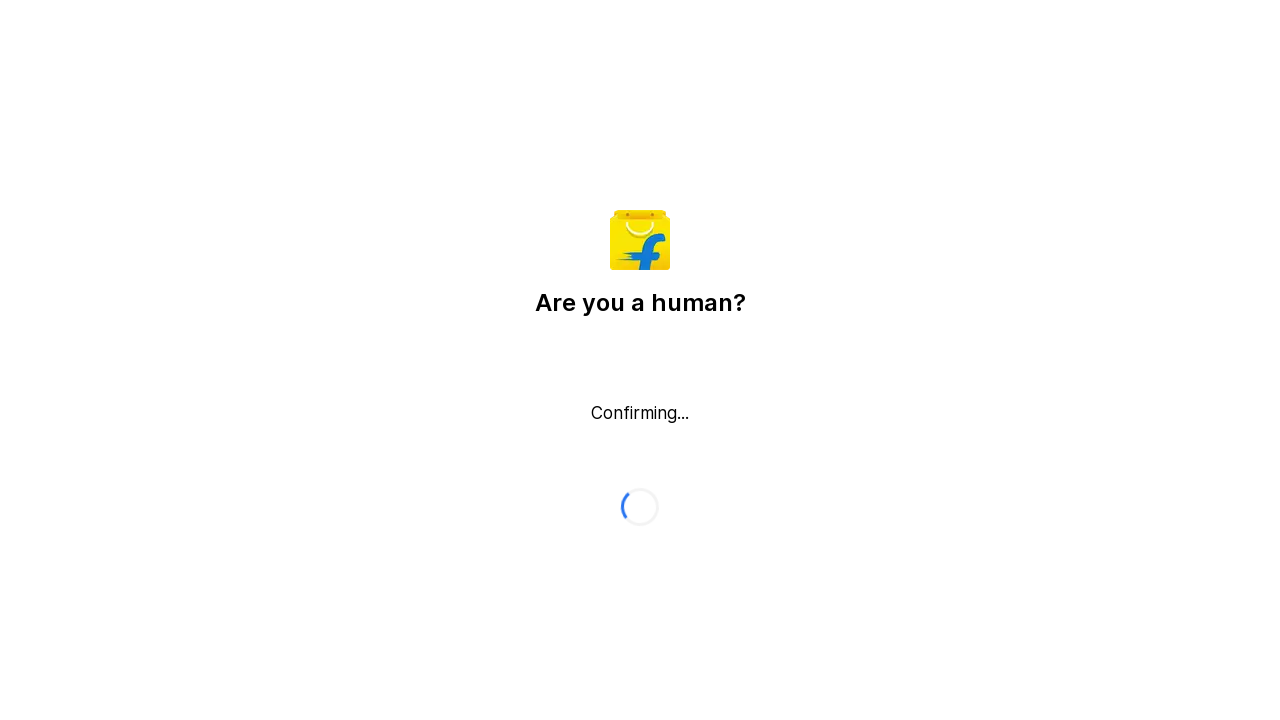

Waited for page to reach domcontentloaded state
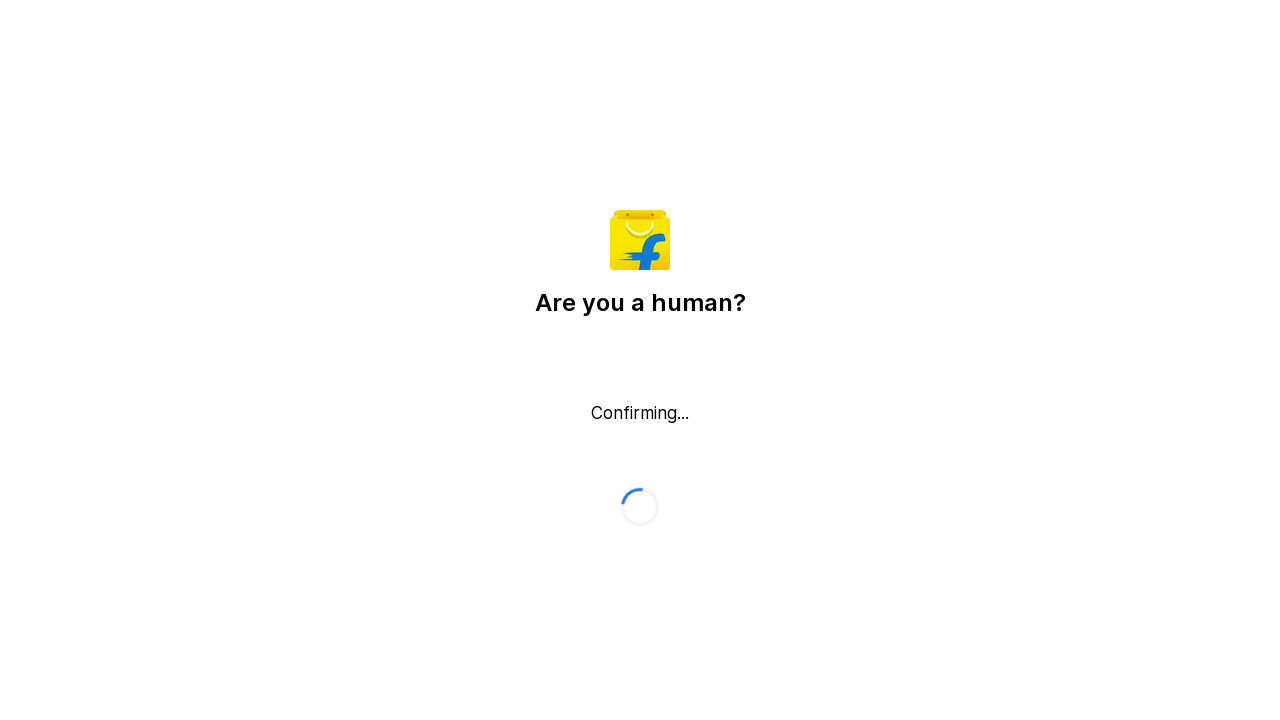

Retrieved page title: 'Flipkart reCAPTCHA'
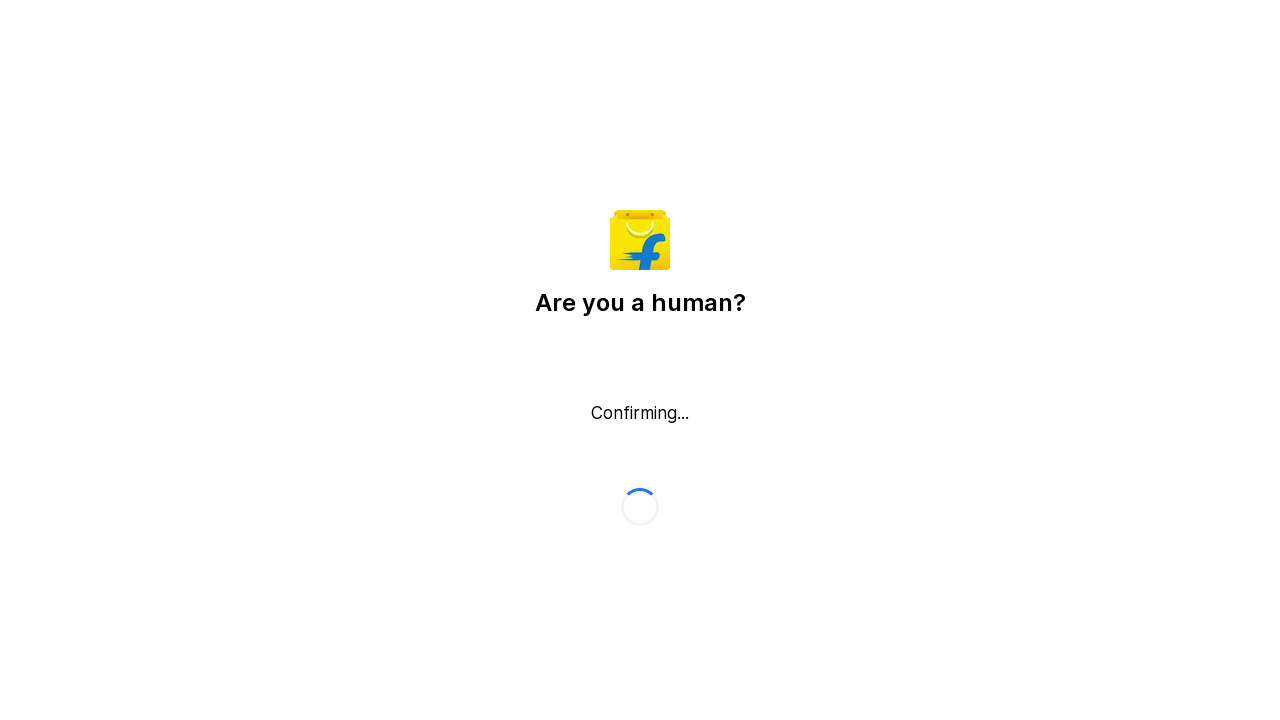

Verified page title is not empty
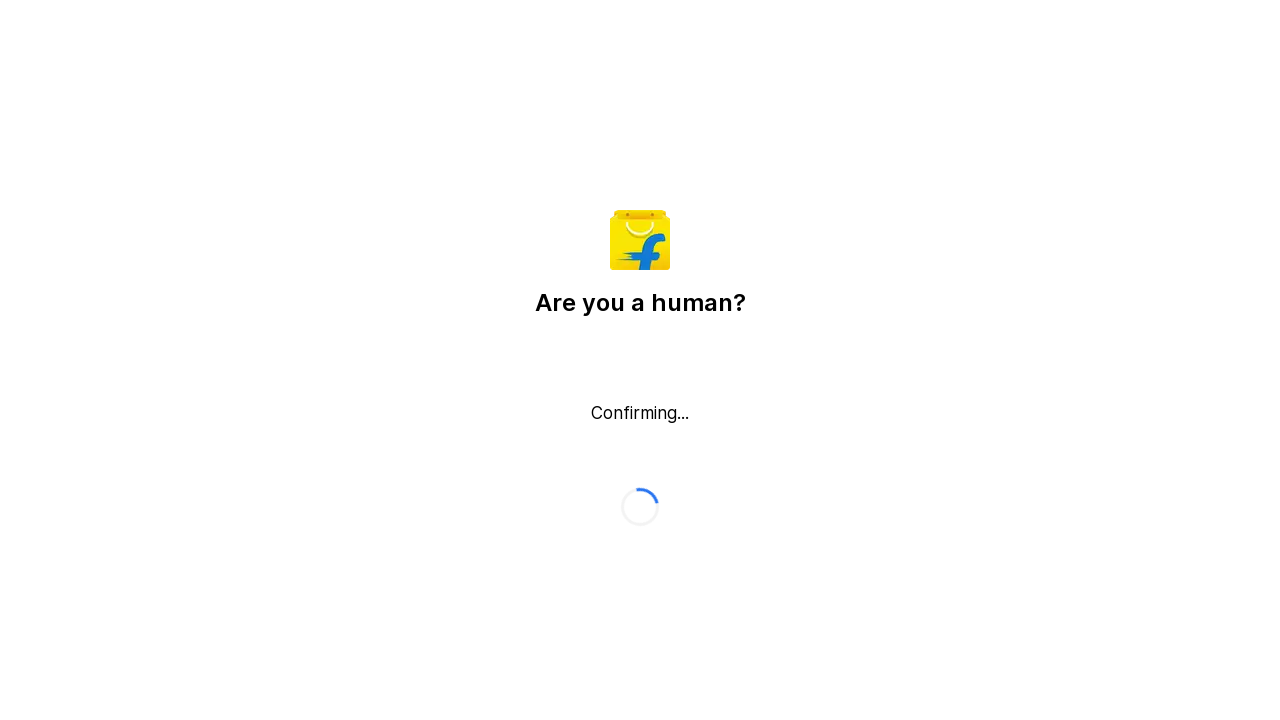

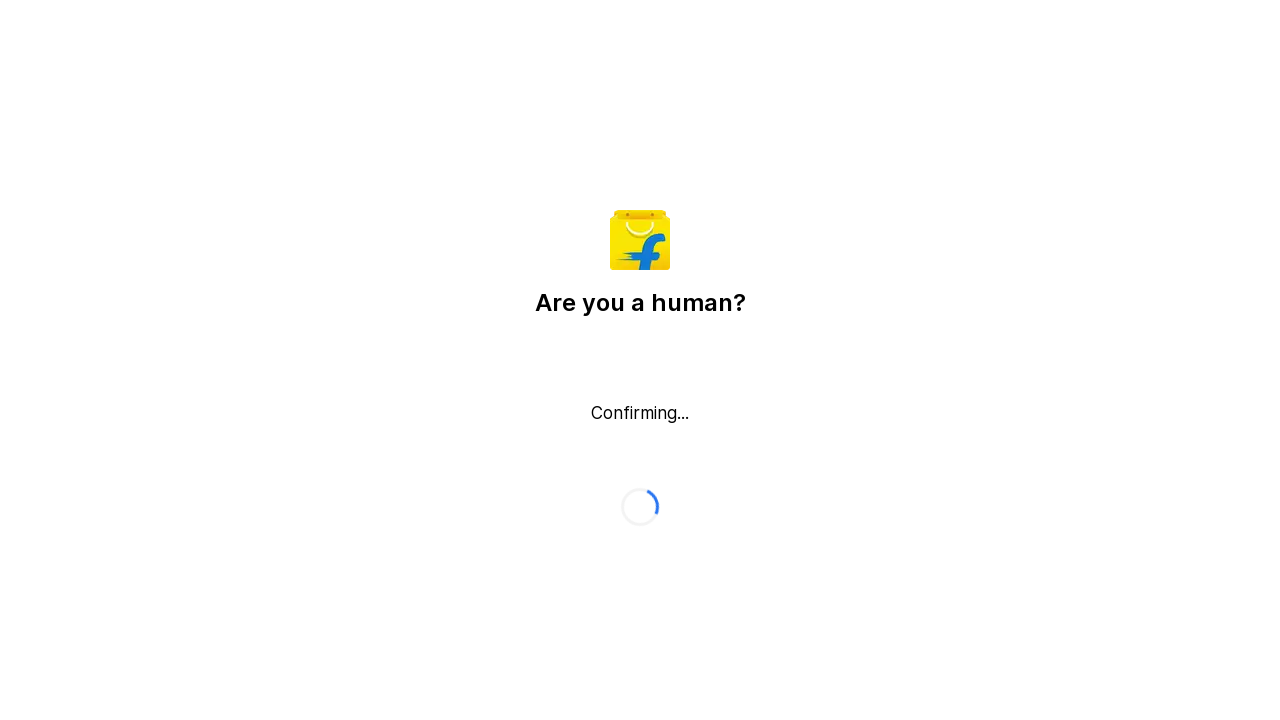